Tests keyboard actions by copying text from Field1 using Ctrl+A and Ctrl+C, then pasting it into Field2 using Ctrl+V

Starting URL: https://testautomationpractice.blogspot.com/2018/09/automation-form.html

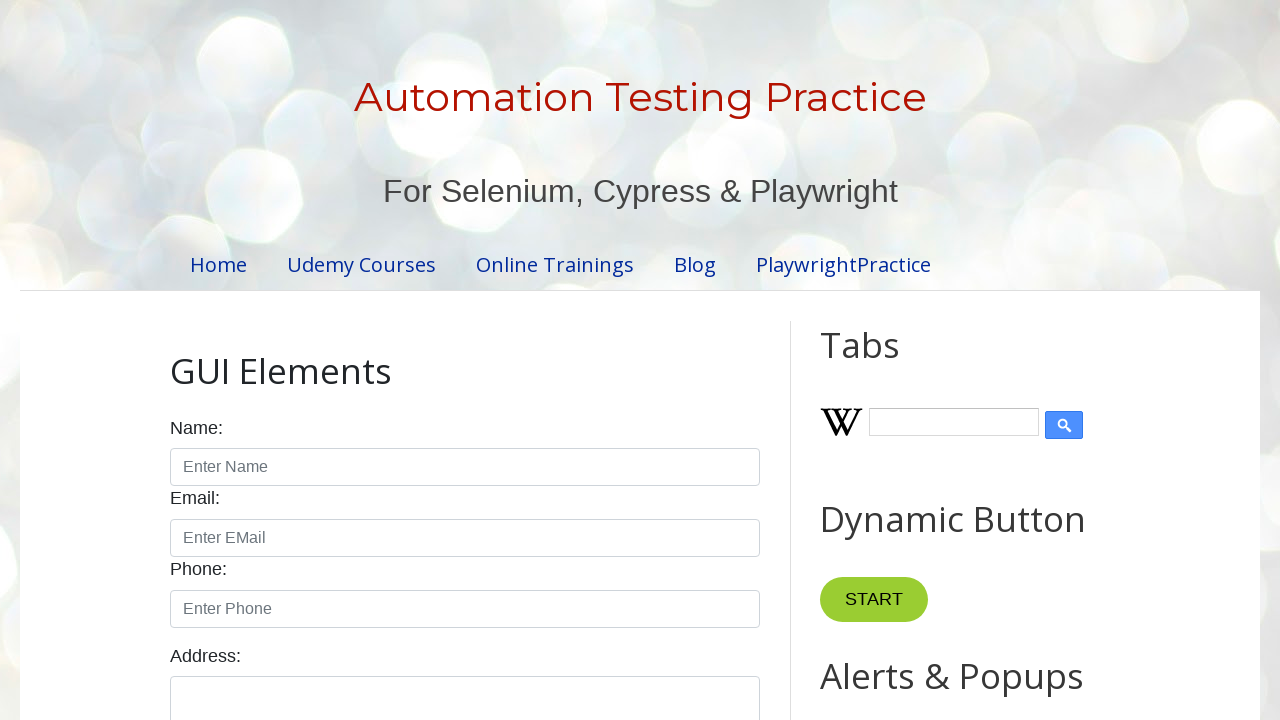

Navigated to automation form test page
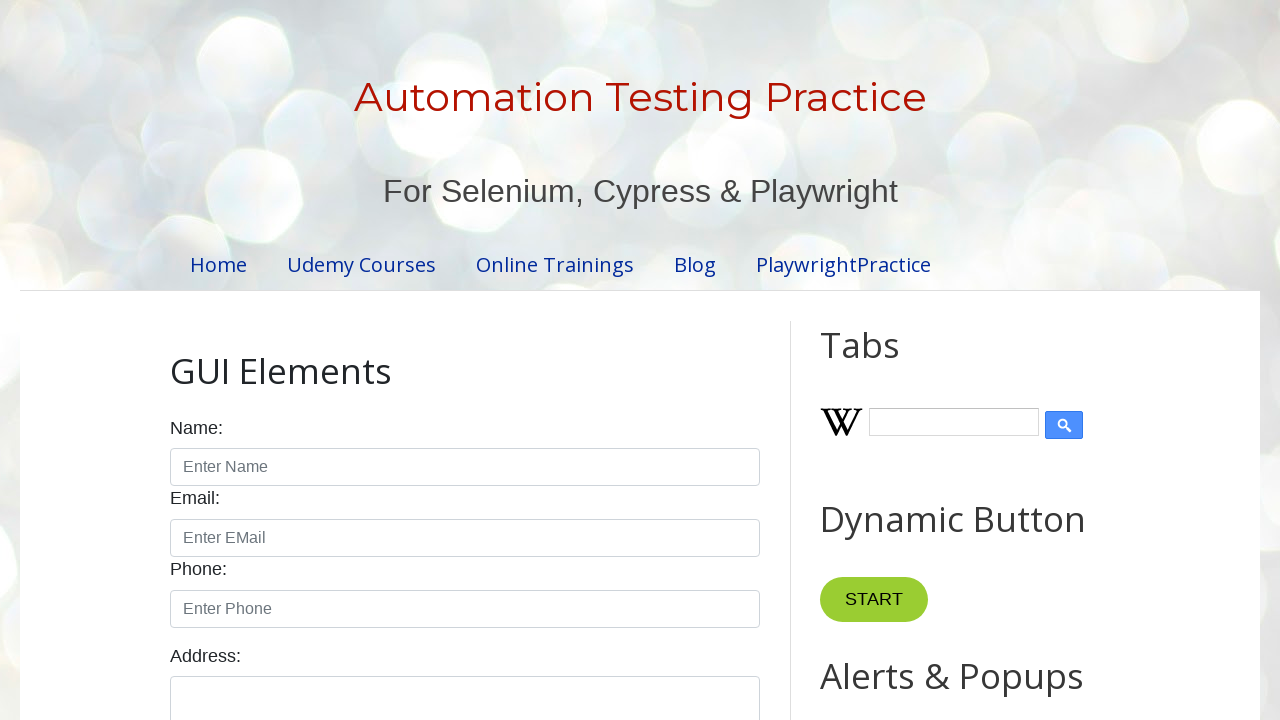

Clicked on Field1 at (977, 361) on #field1
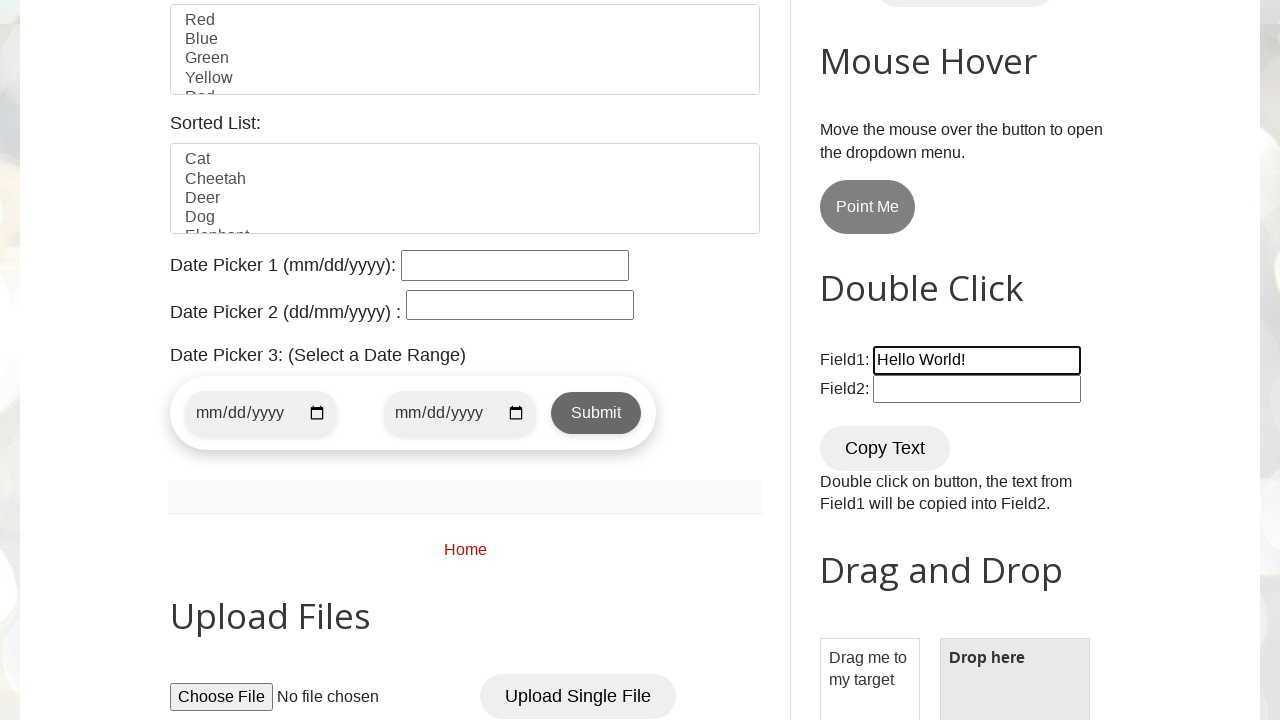

Selected all text in Field1 using Ctrl+A
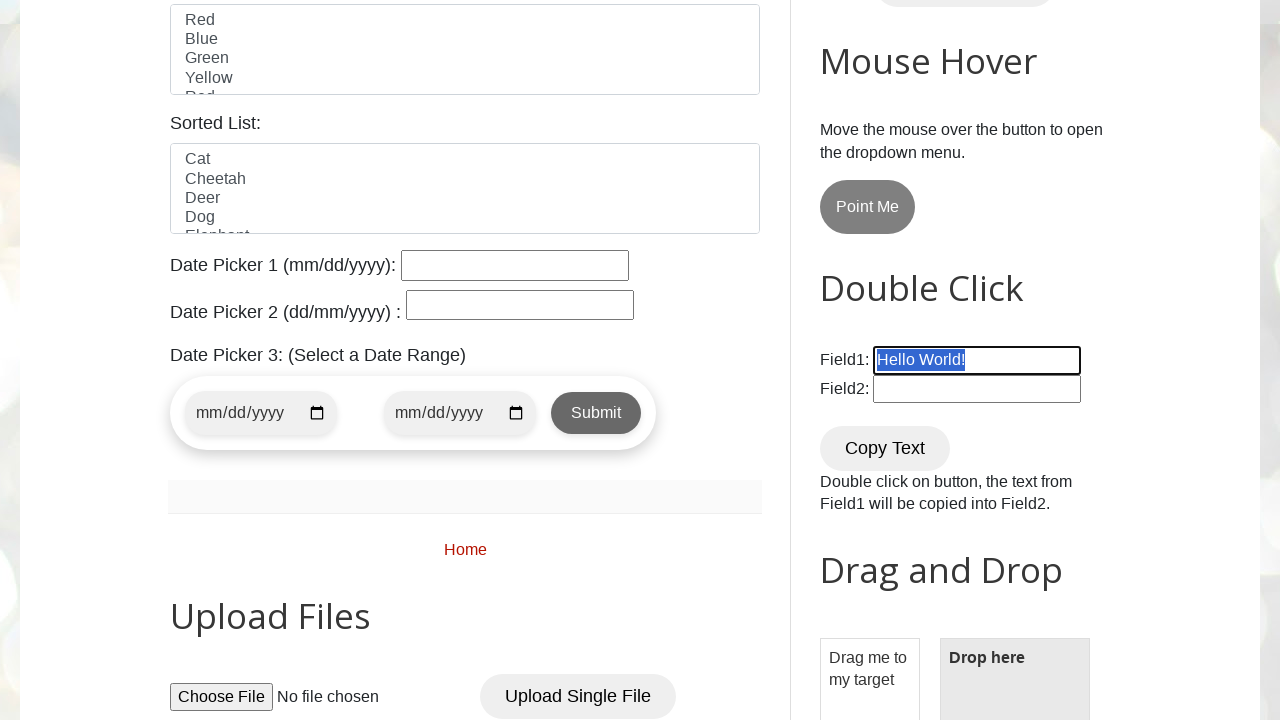

Copied selected text from Field1 using Ctrl+C
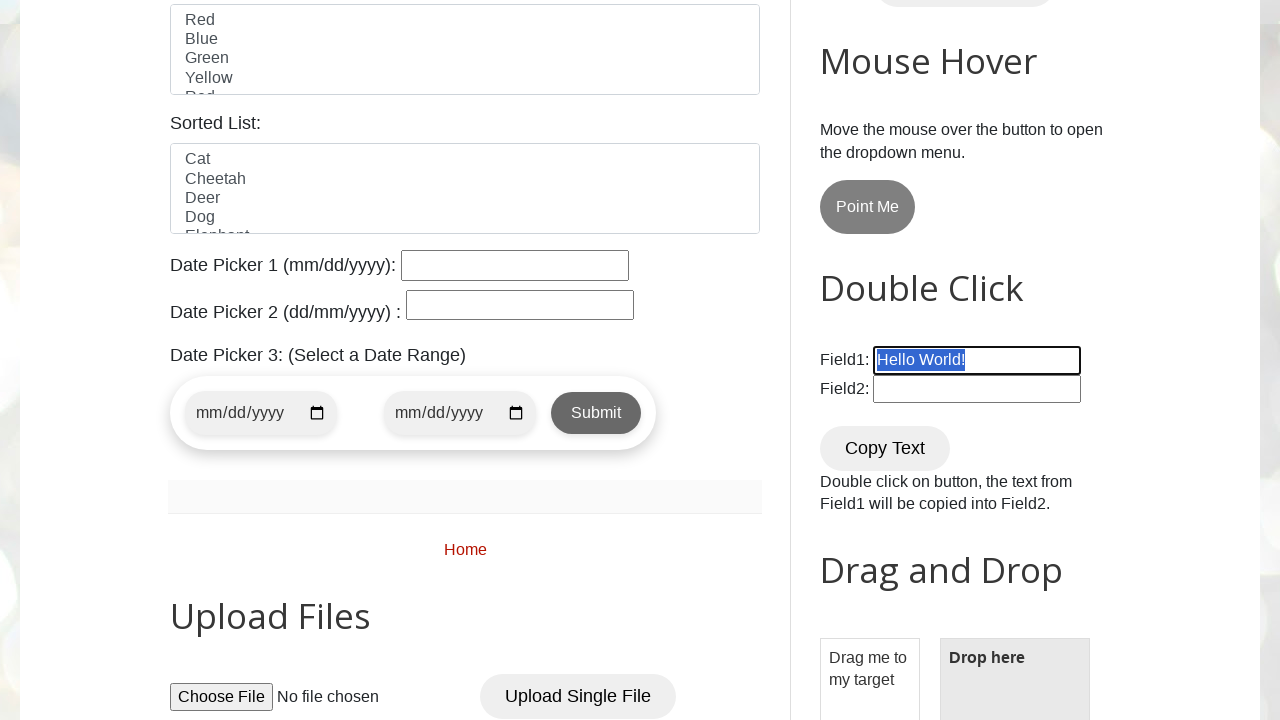

Clicked on Field2 at (977, 389) on #field2
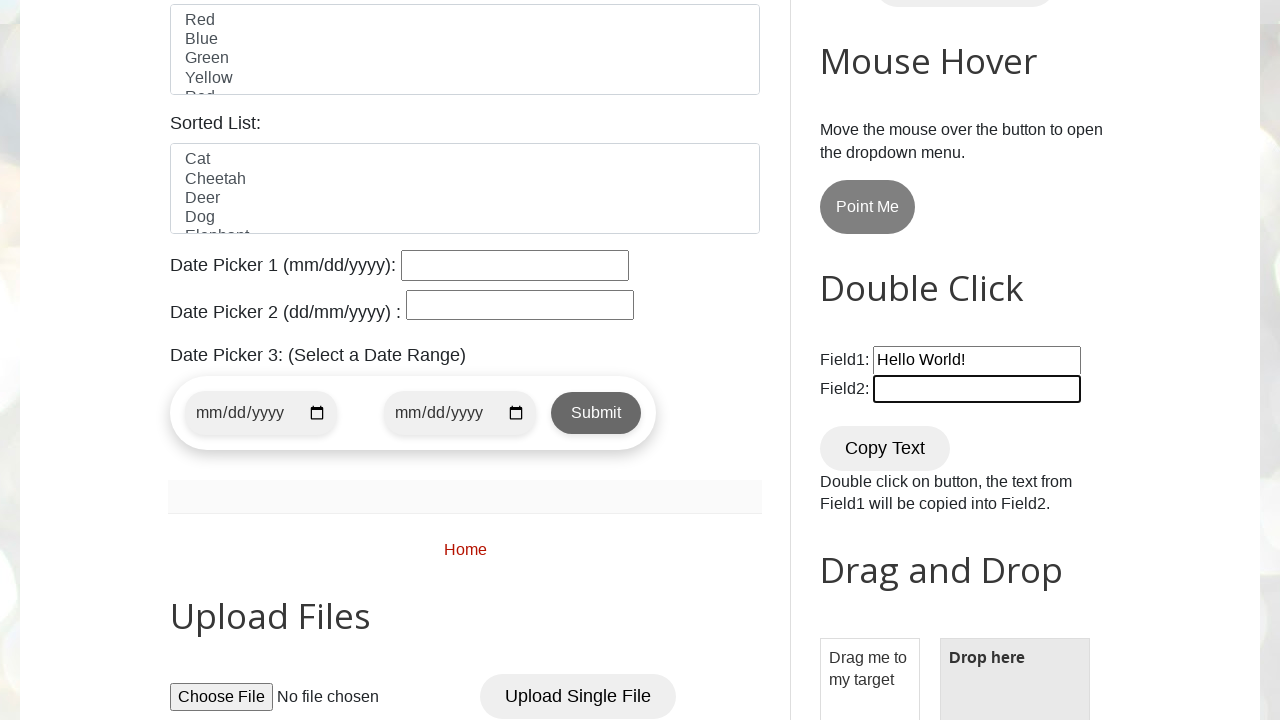

Pasted copied text into Field2 using Ctrl+V
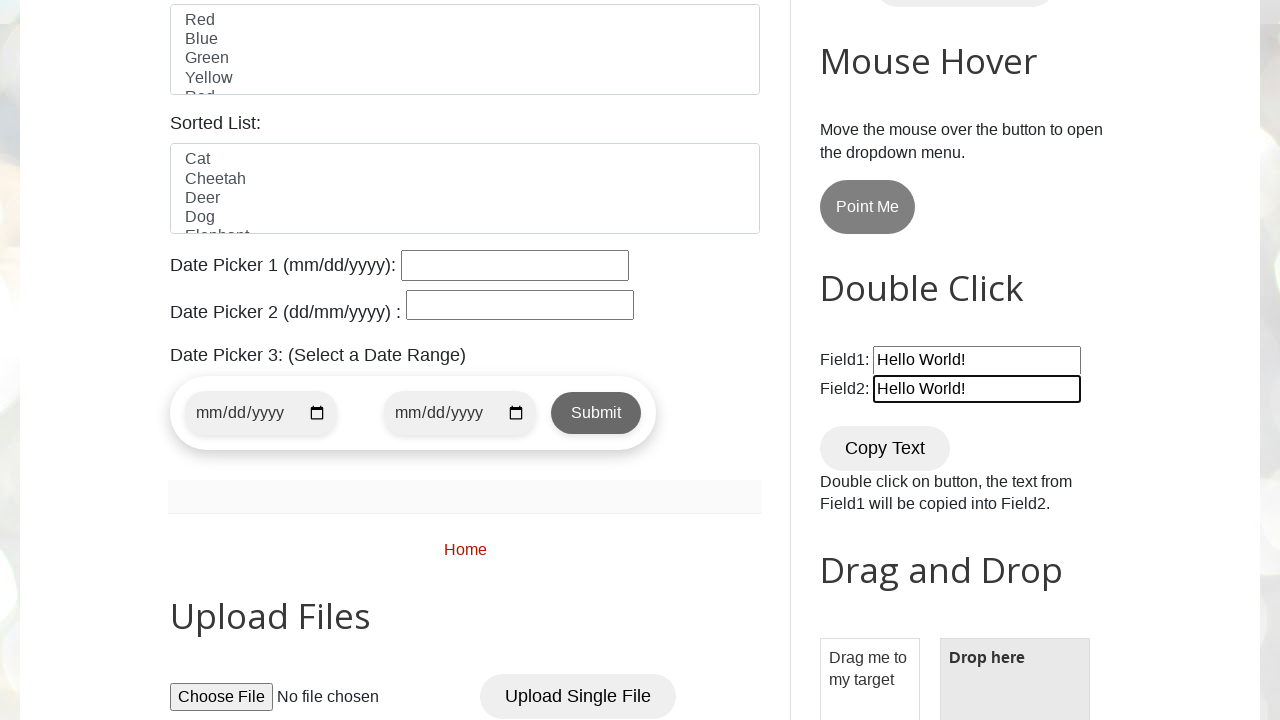

Waited 500ms for paste operation to complete
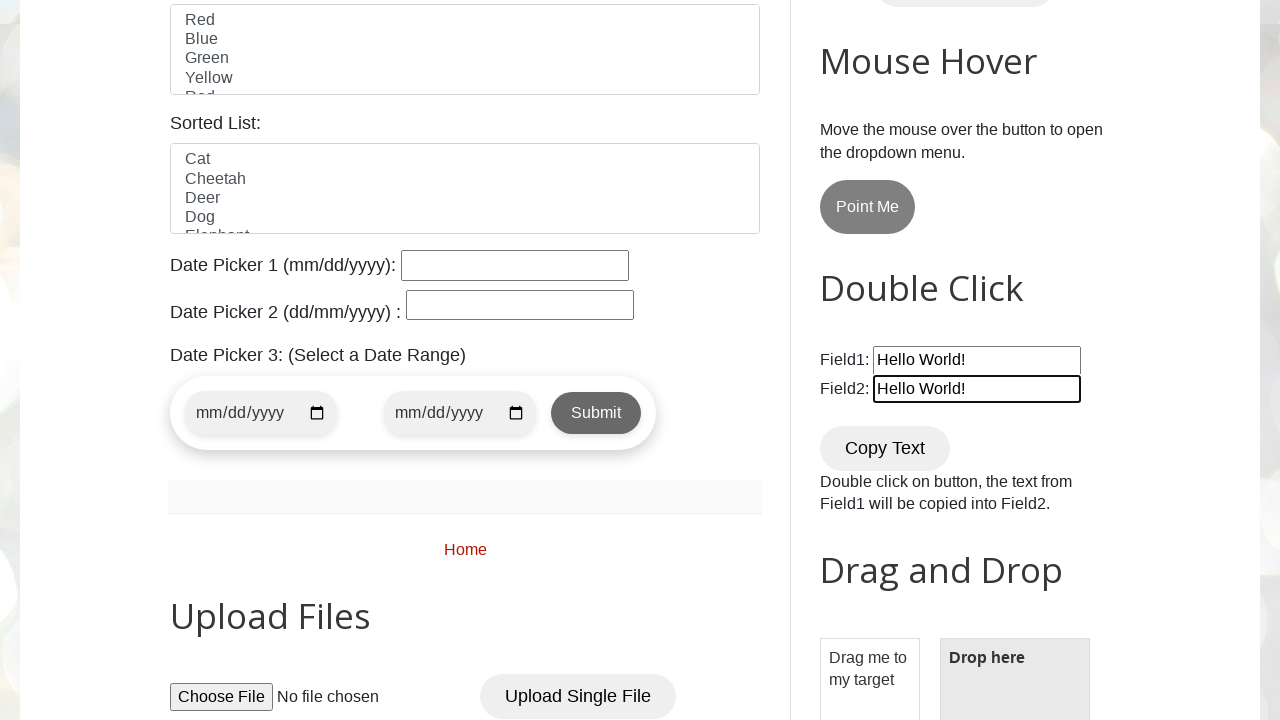

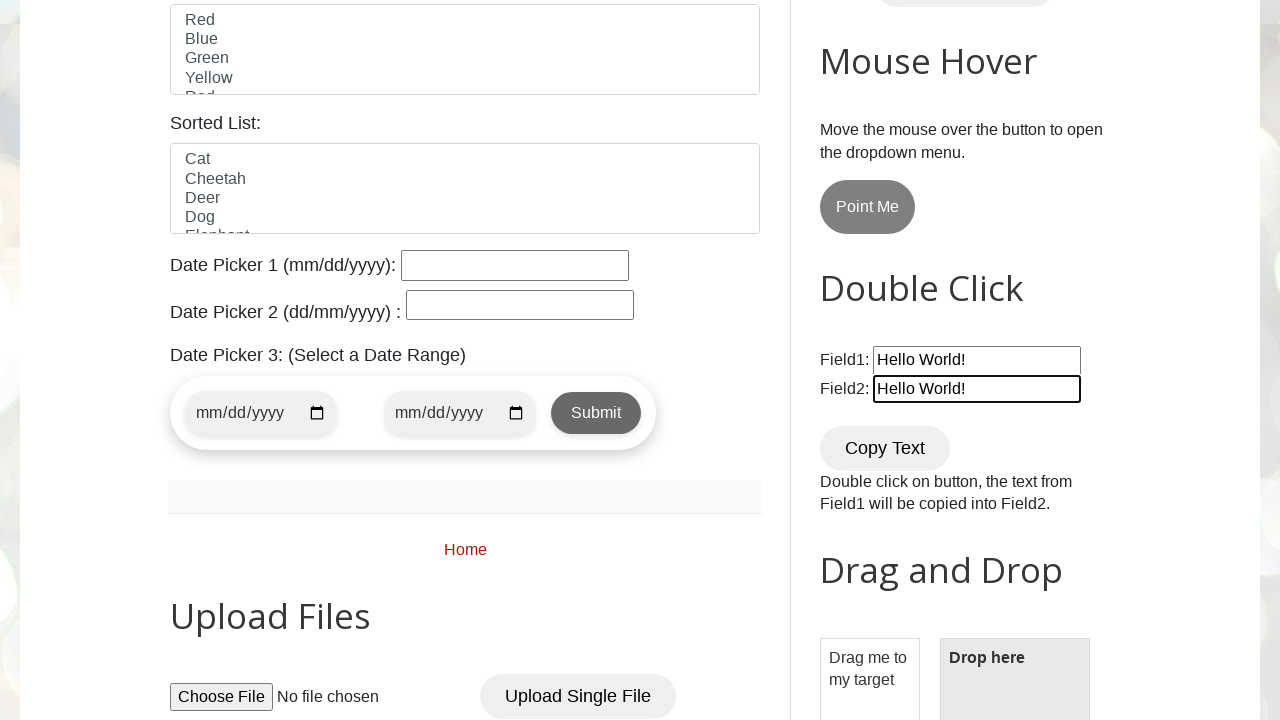